Tests page refresh functionality by loading a page and then refreshing it

Starting URL: https://devqa.io/

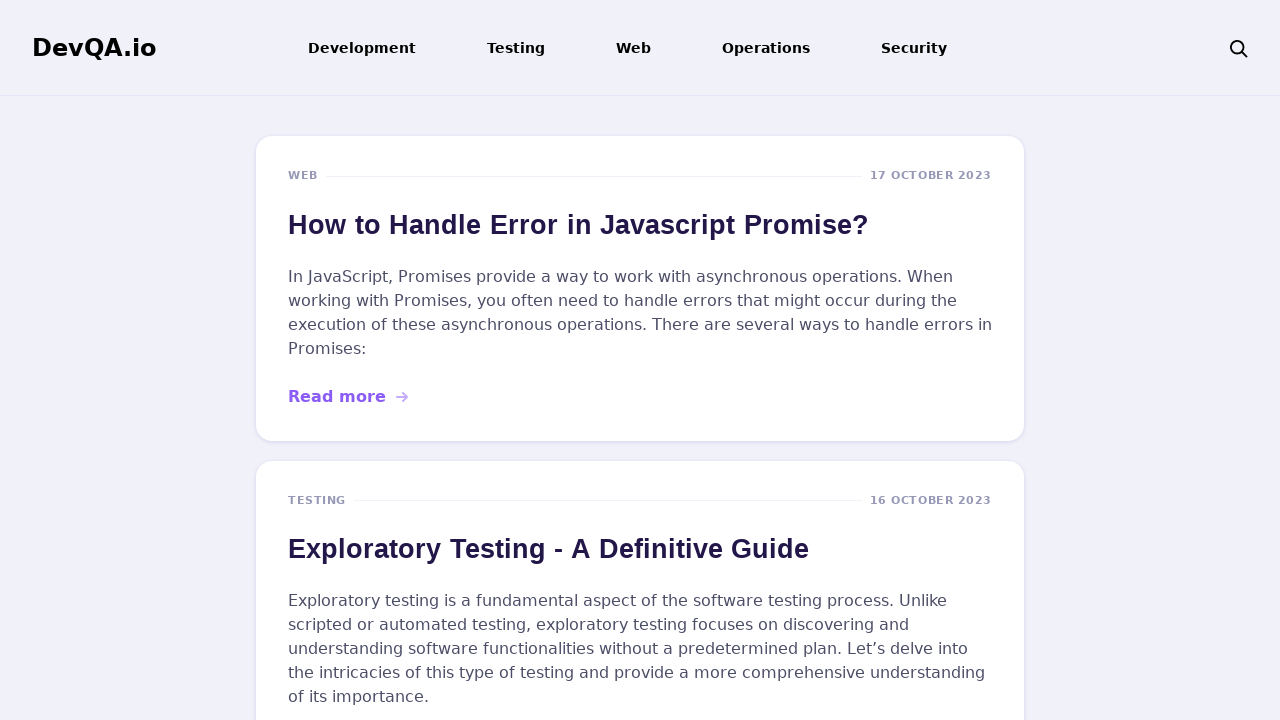

Navigated to https://devqa.io/
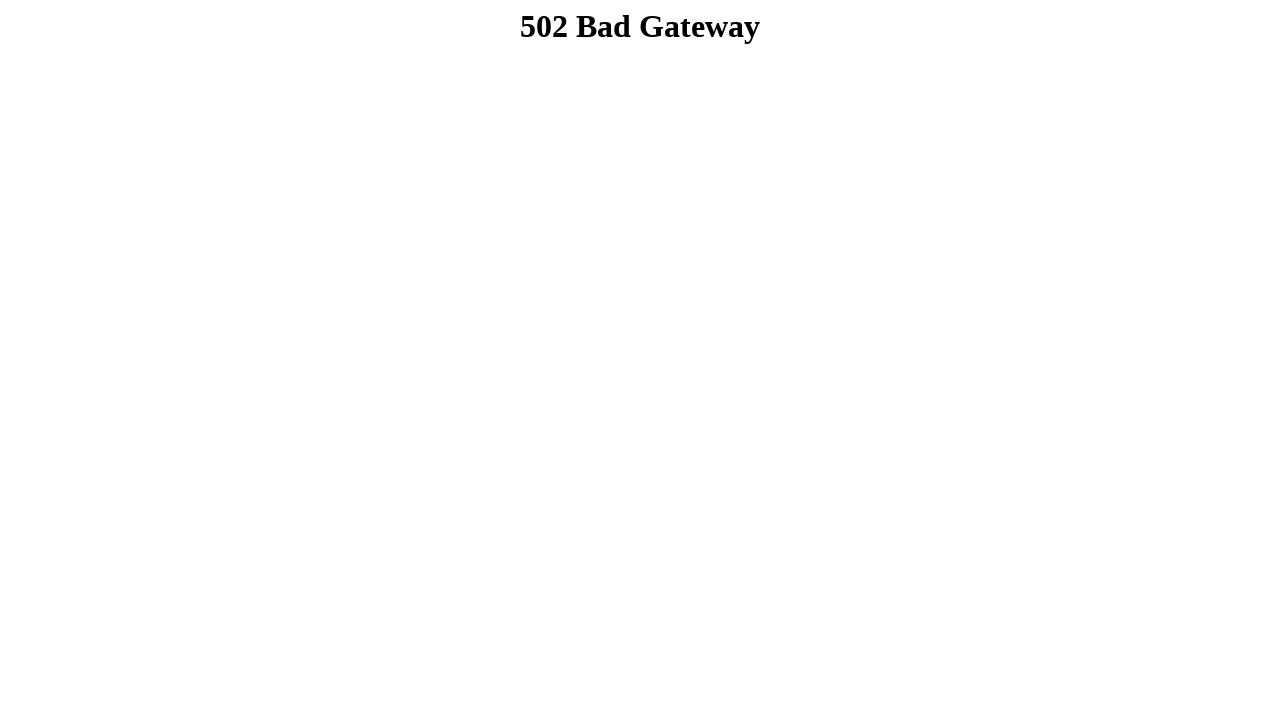

Refreshed the page
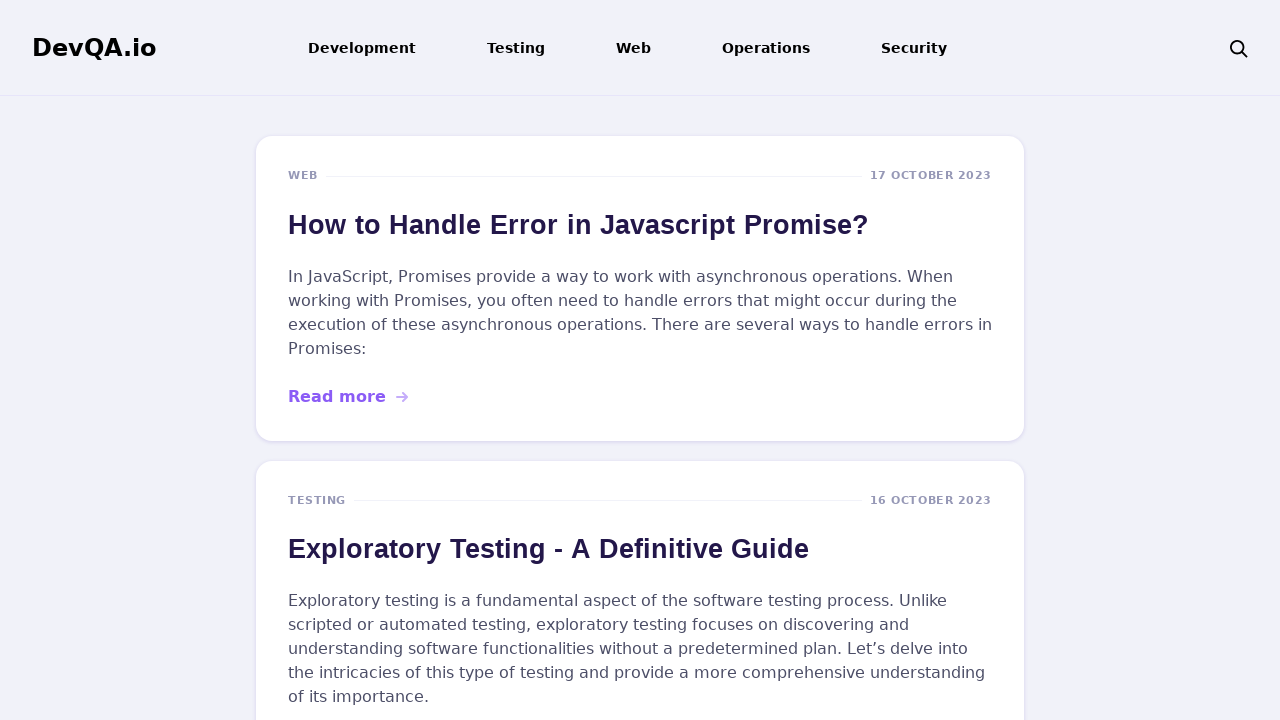

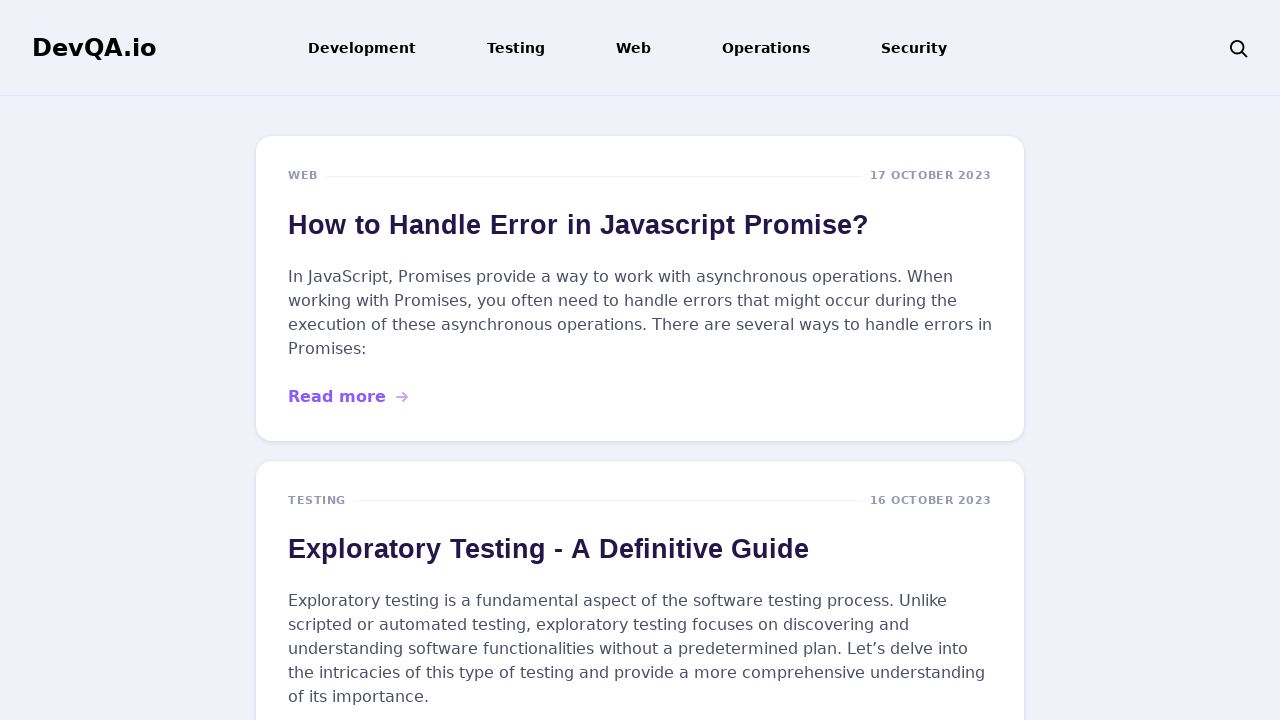